Plays a checkers game by making several moves on the board and then restarts the game

Starting URL: https://www.gamesforthebrain.com/game/checkers/

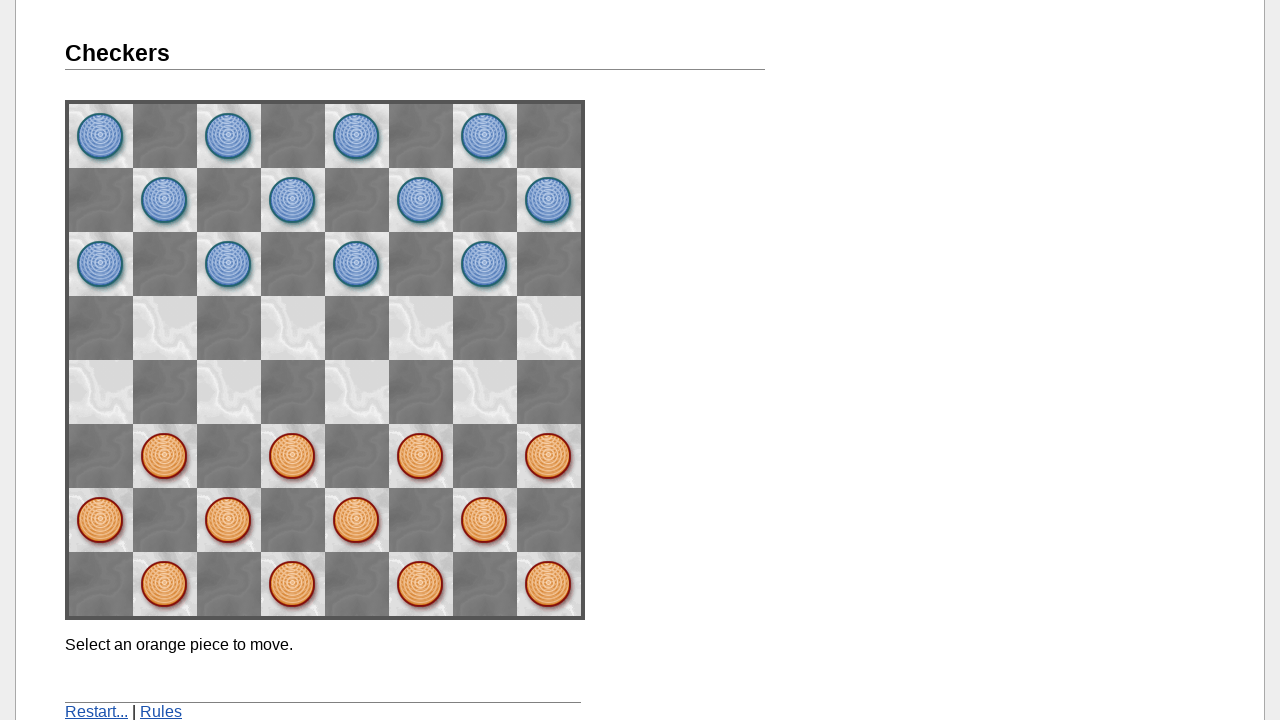

Retrieved initial game message
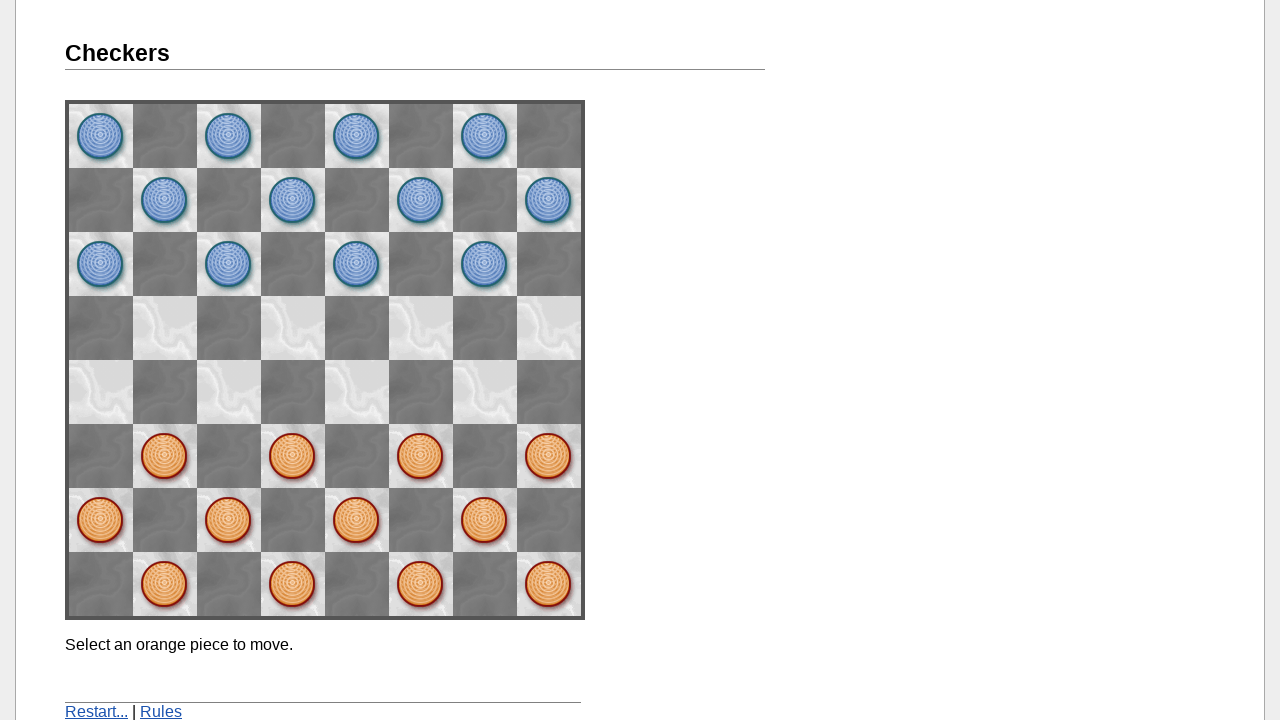

Verified initial message contains 'Select an orange piece to move.'
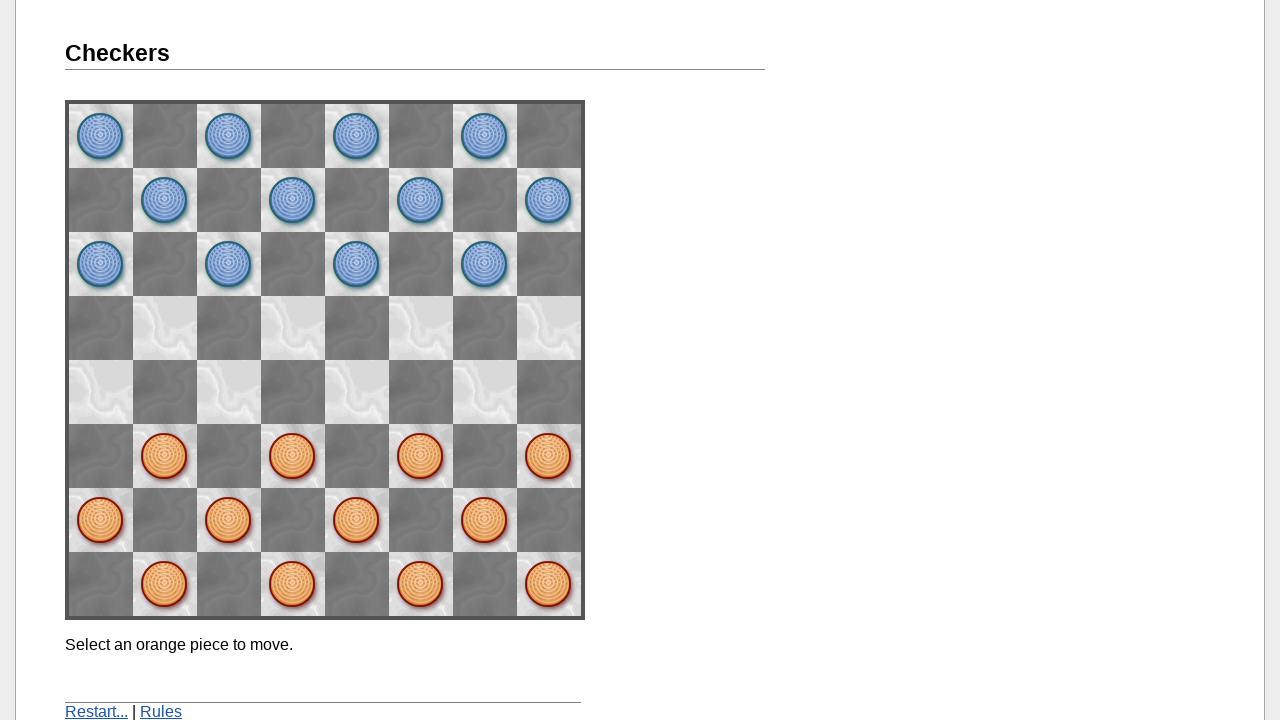

Clicked orange piece at position div[6]/img[6] at (421, 456) on xpath=//div[@id='board']/div[6]/img[6]
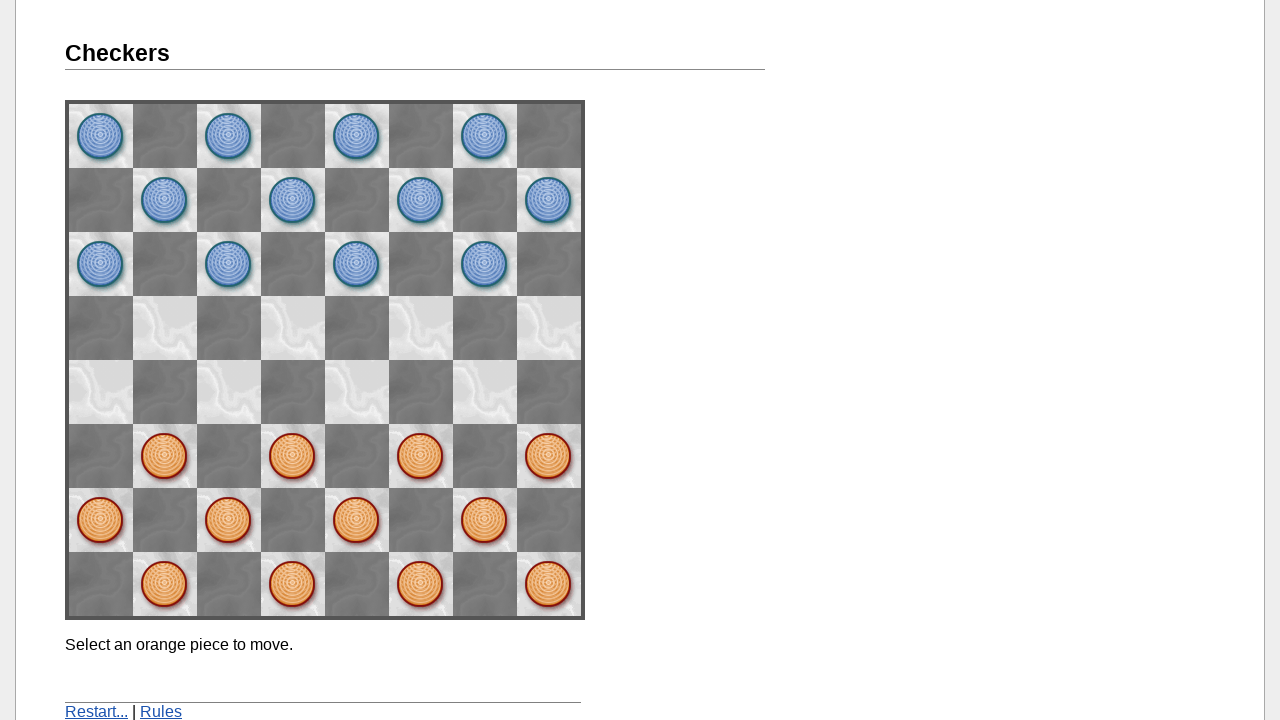

Moved piece to destination div[5]/img[7] for first move at (485, 392) on xpath=//div[@id='board']/div[5]/img[7]
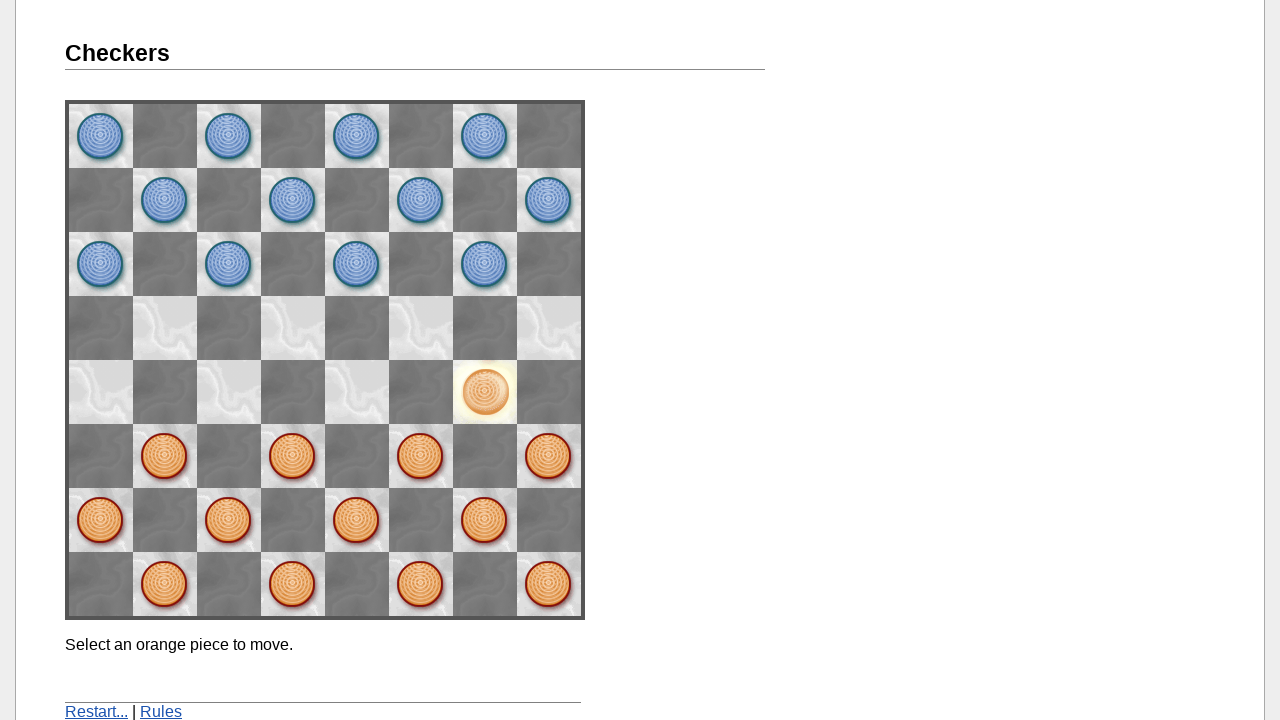

Waited 2 seconds for computer to respond
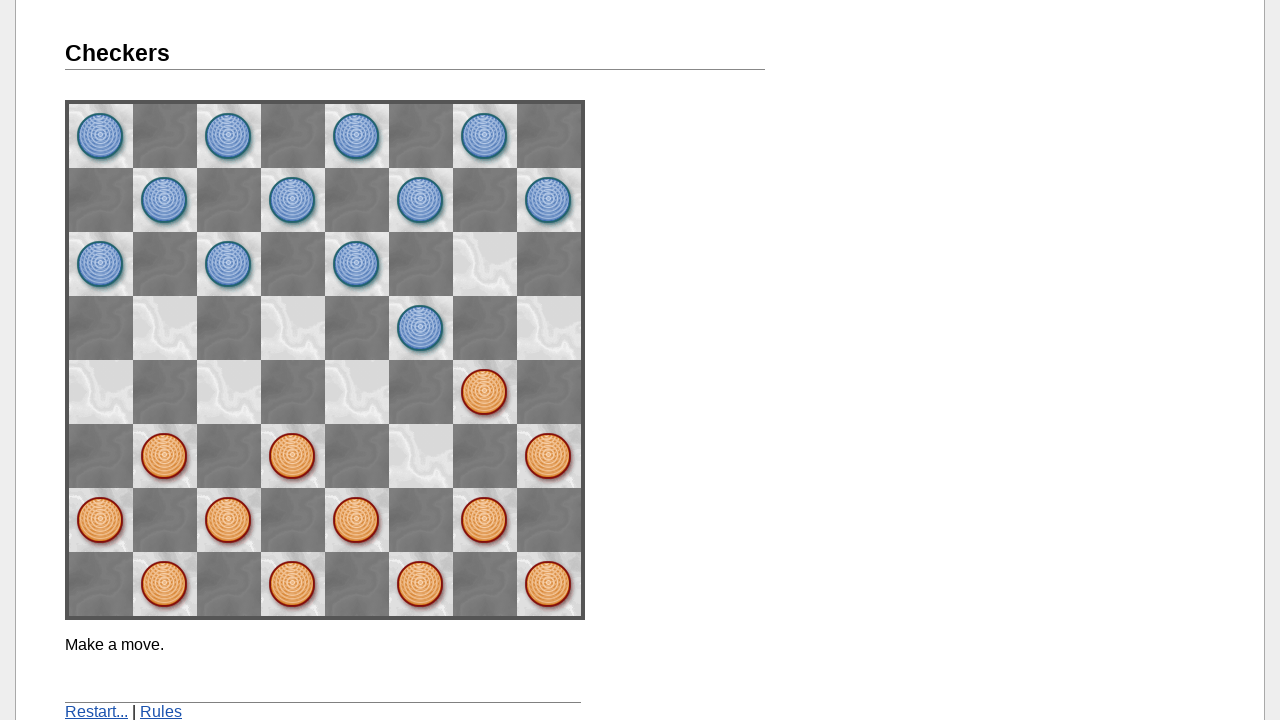

Retrieved game message after first move
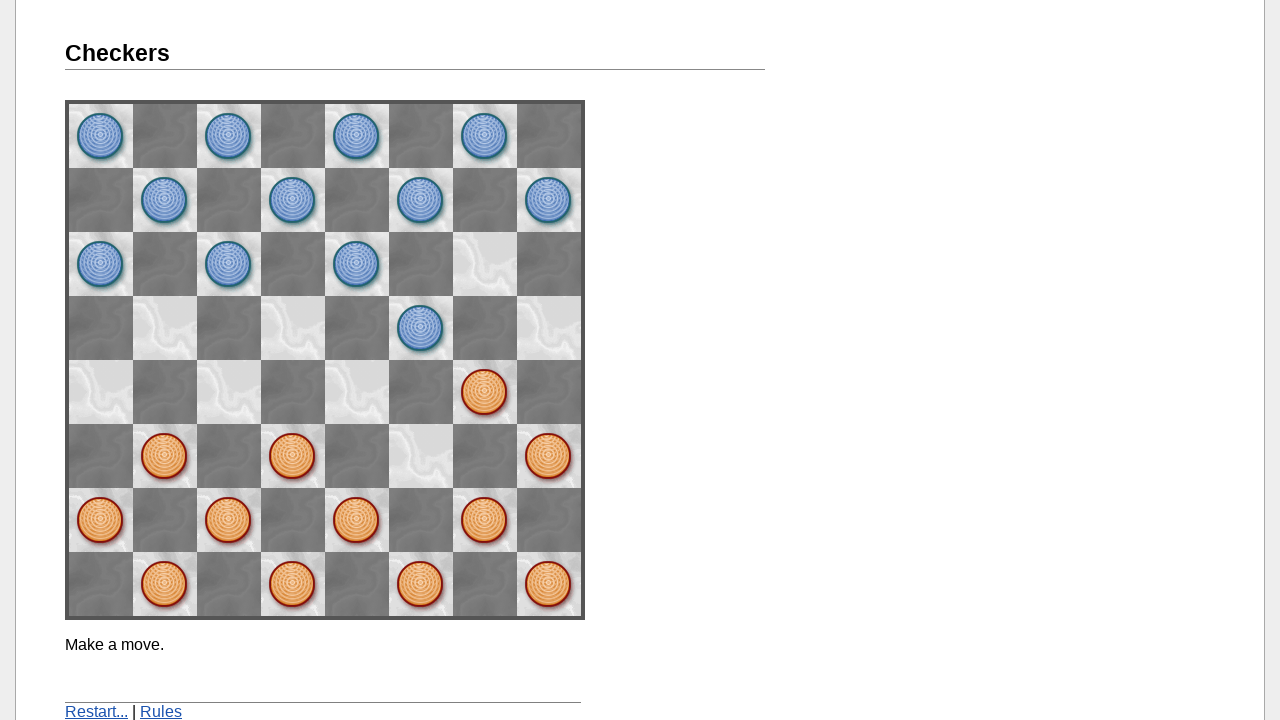

Verified message contains 'Make a move.' after computer response
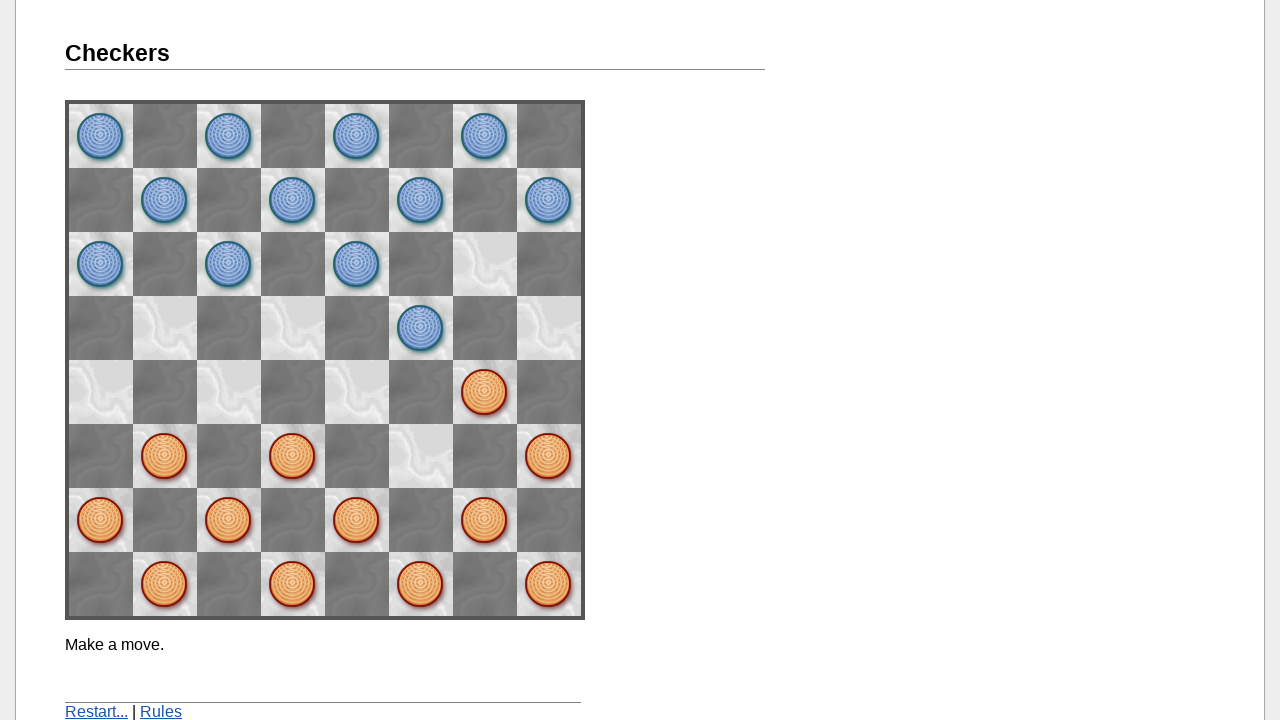

Clicked orange piece at position div[6]/img[4] at (293, 456) on xpath=//div[@id='board']/div[6]/img[4]
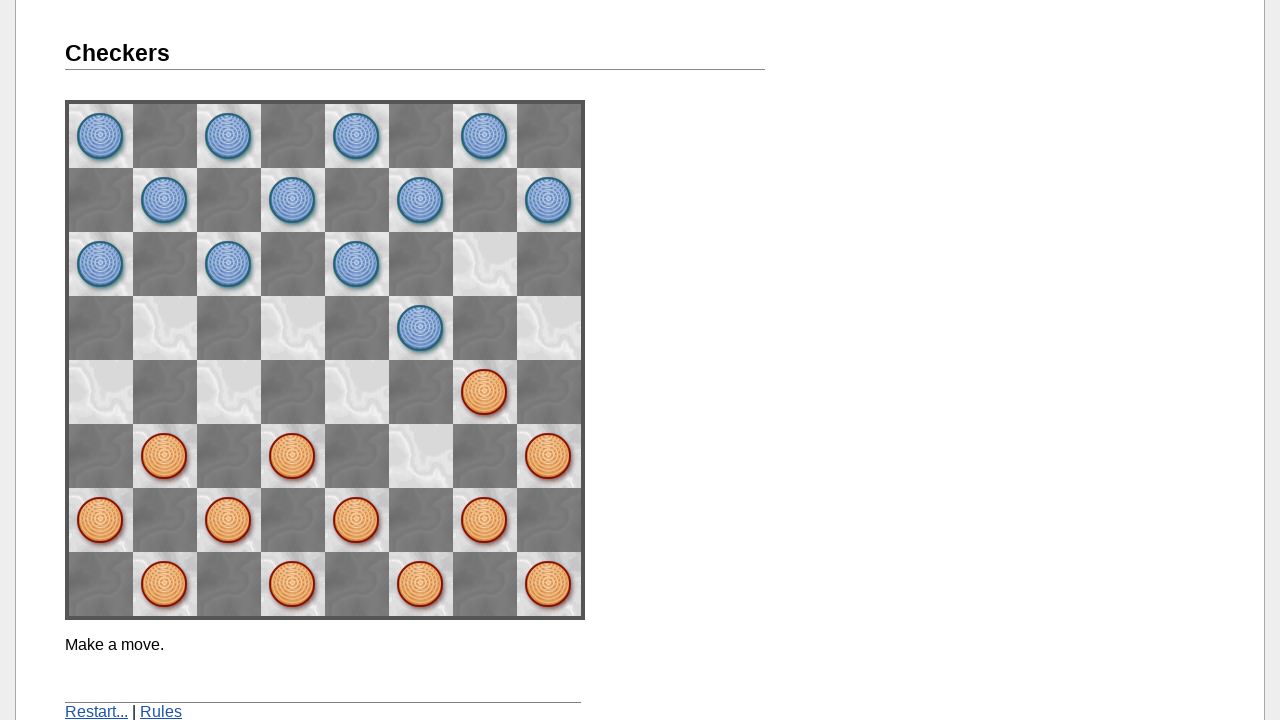

Waited 2 seconds
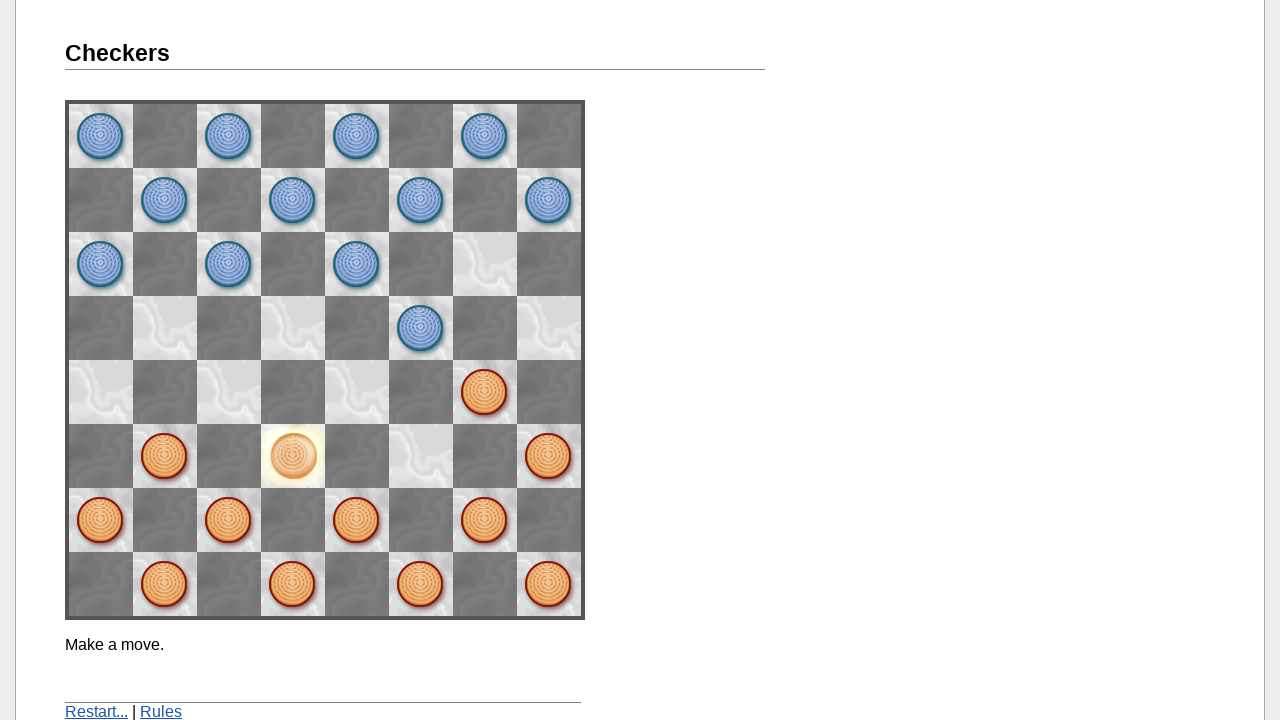

Moved piece to destination div[5]/img[5] for second move at (357, 392) on xpath=//div[@id='board']/div[5]/img[5]
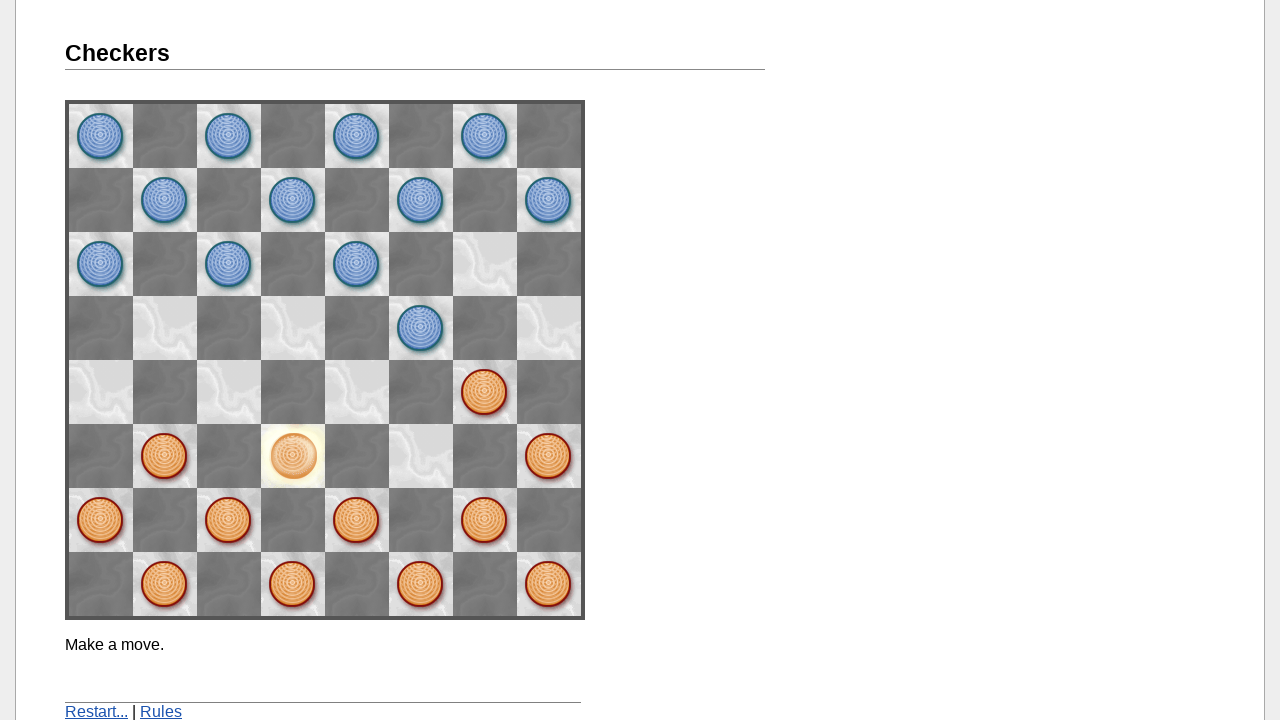

Waited 2 seconds for computer response after second move
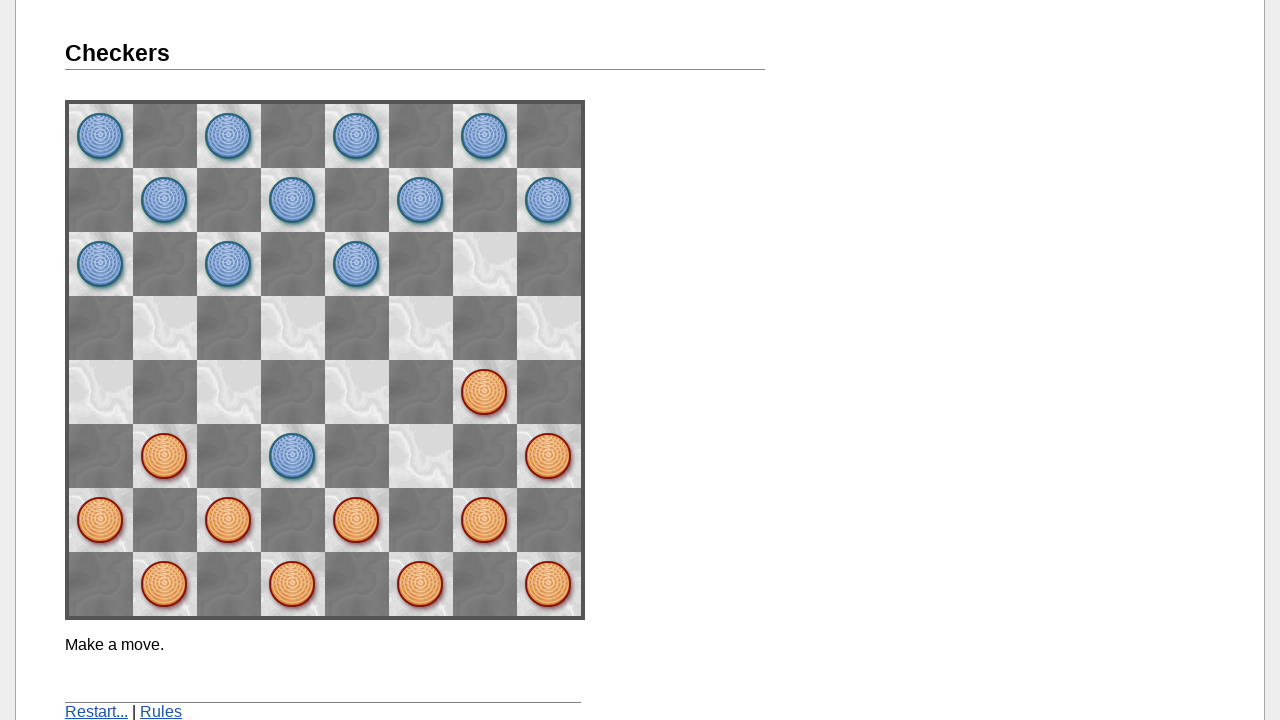

Clicked orange piece at position div[7]/img[3] at (229, 520) on xpath=//div[@id='board']/div[7]/img[3]
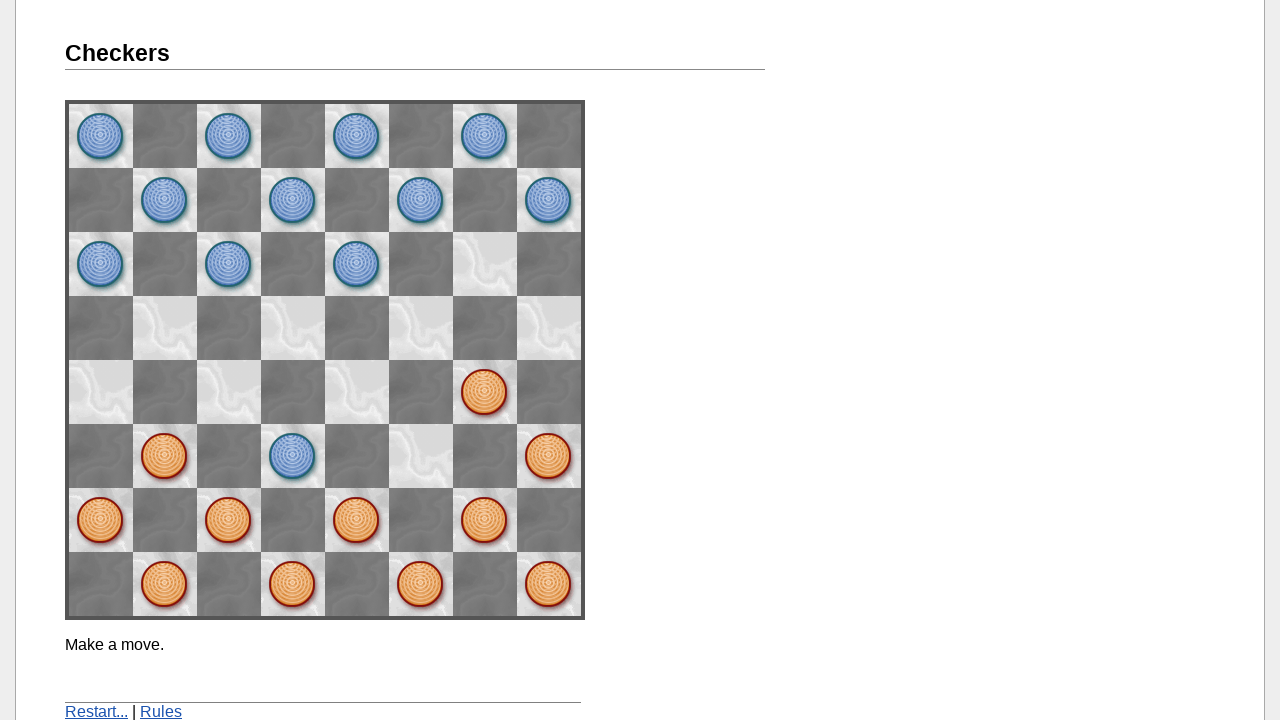

Waited 2 seconds
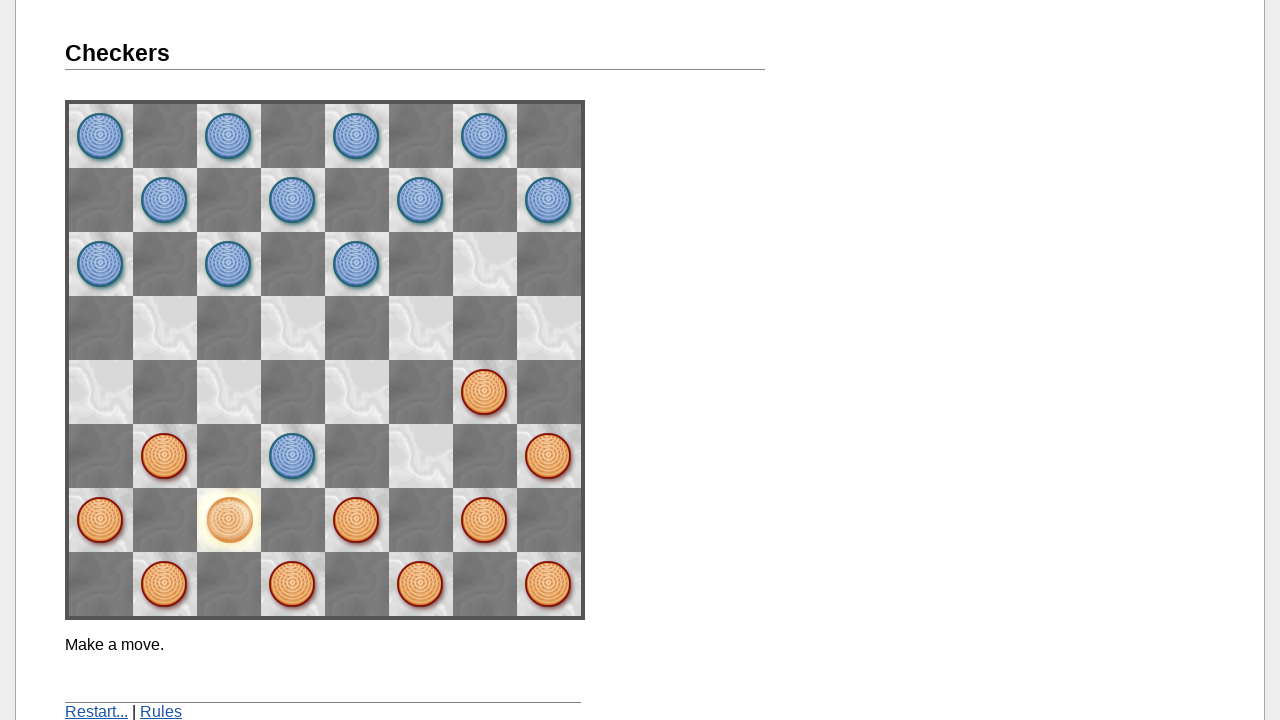

Moved piece to destination div[5]/img[5] for third move at (357, 392) on xpath=//div[@id='board']/div[5]/img[5]
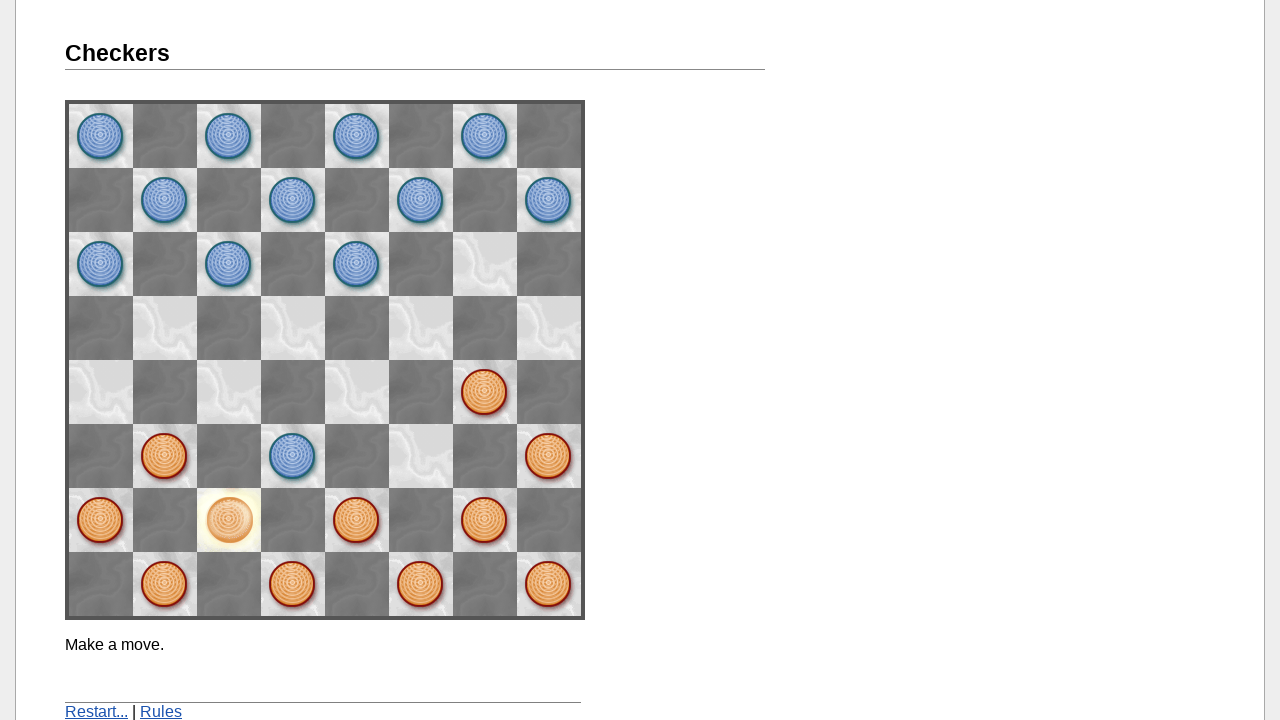

Waited 2 seconds for computer response after third move
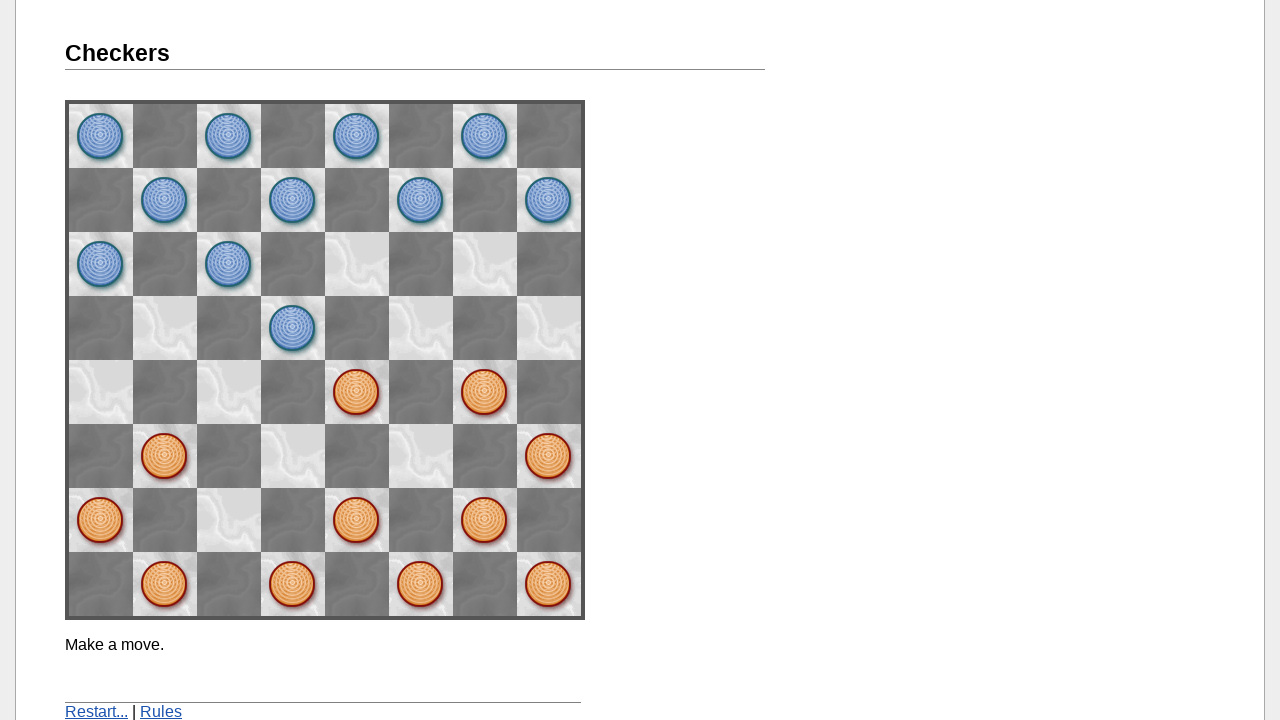

Clicked orange piece at position div[6]/img[2] at (165, 456) on xpath=//div[@id='board']/div[6]/img[2]
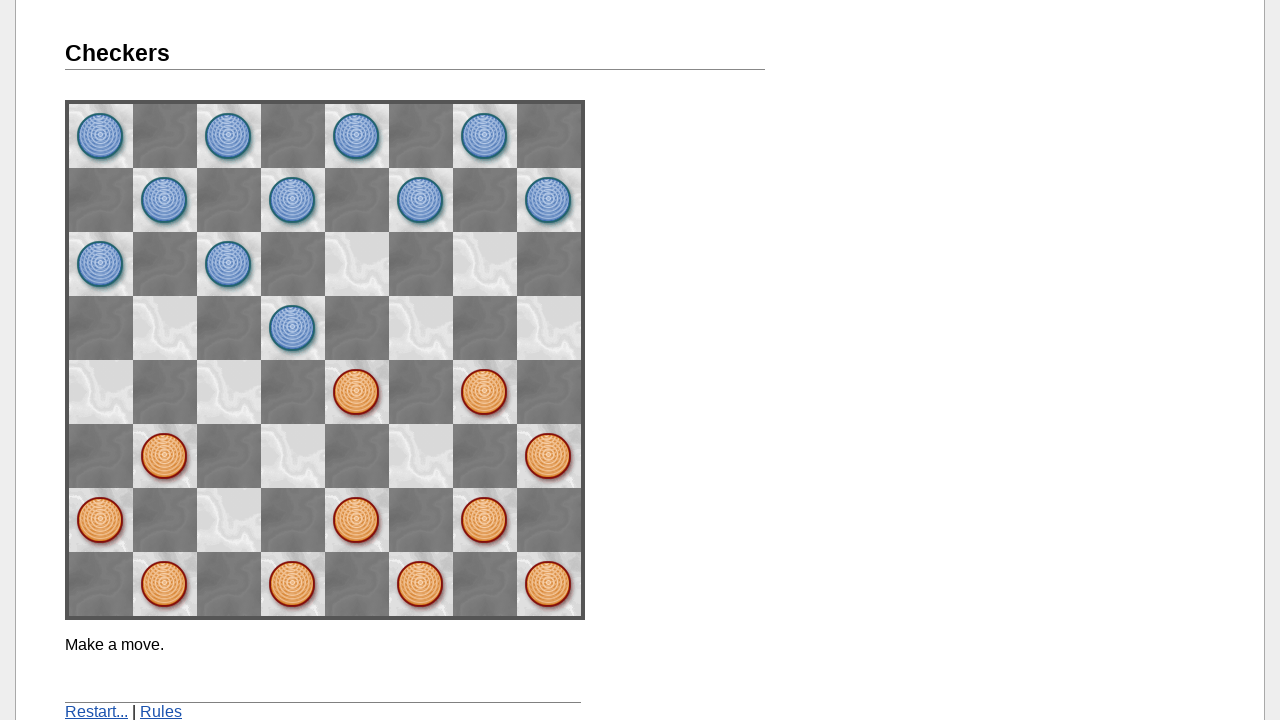

Waited 2 seconds
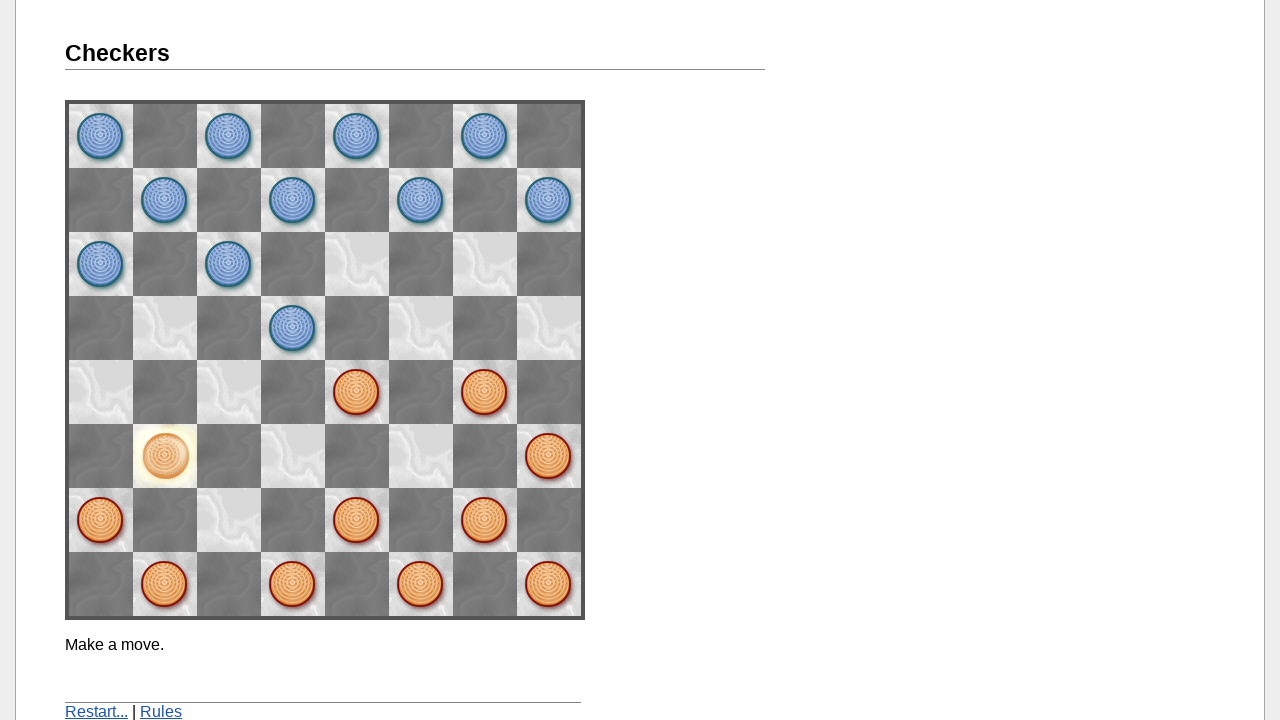

Moved piece to destination div[5]/img[3] for fourth move at (229, 392) on xpath=//div[@id='board']/div[5]/img[3]
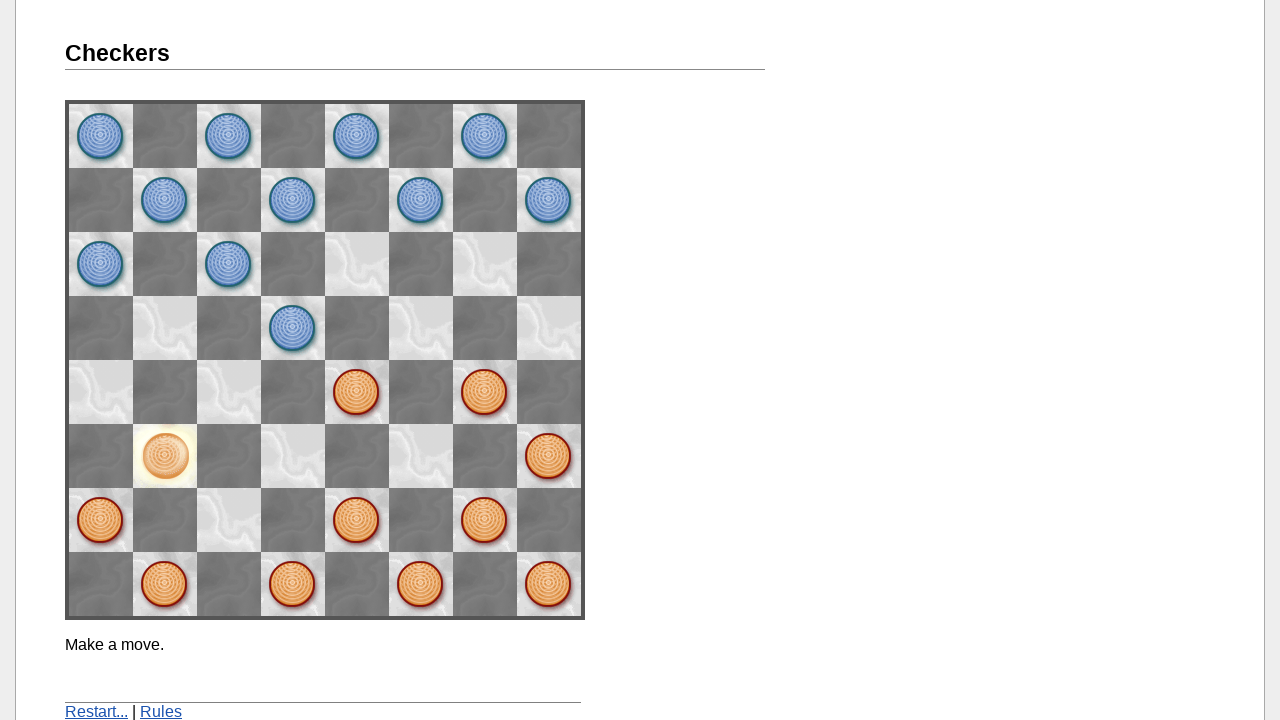

Waited 2 seconds for computer response after fourth move
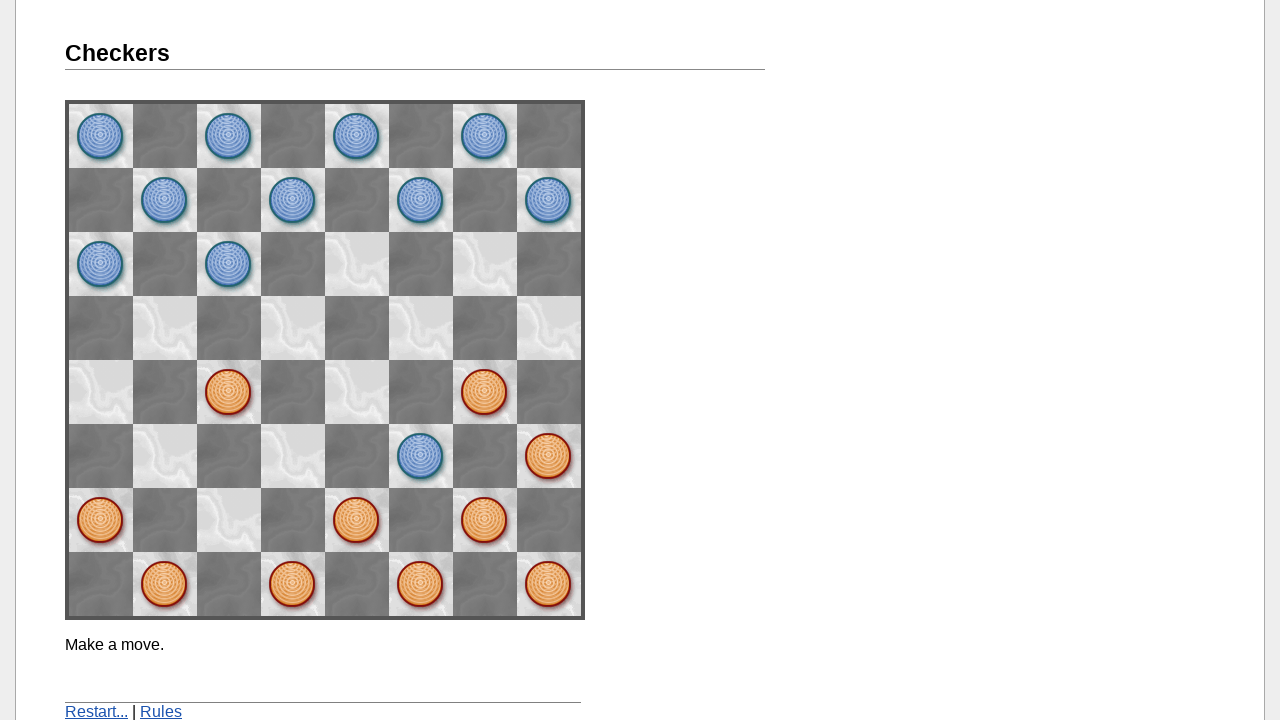

Clicked orange piece at position div[7]/img[7] at (485, 520) on xpath=//div[@id='board']/div[7]/img[7]
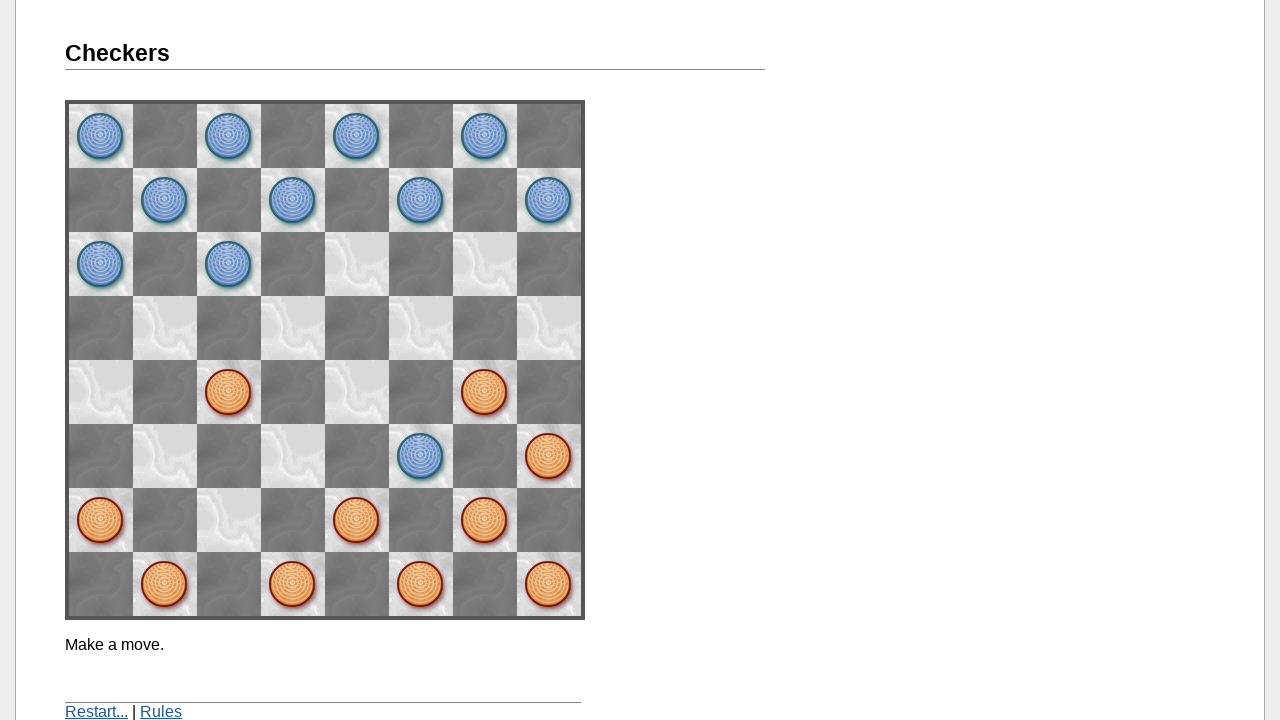

Waited 2 seconds
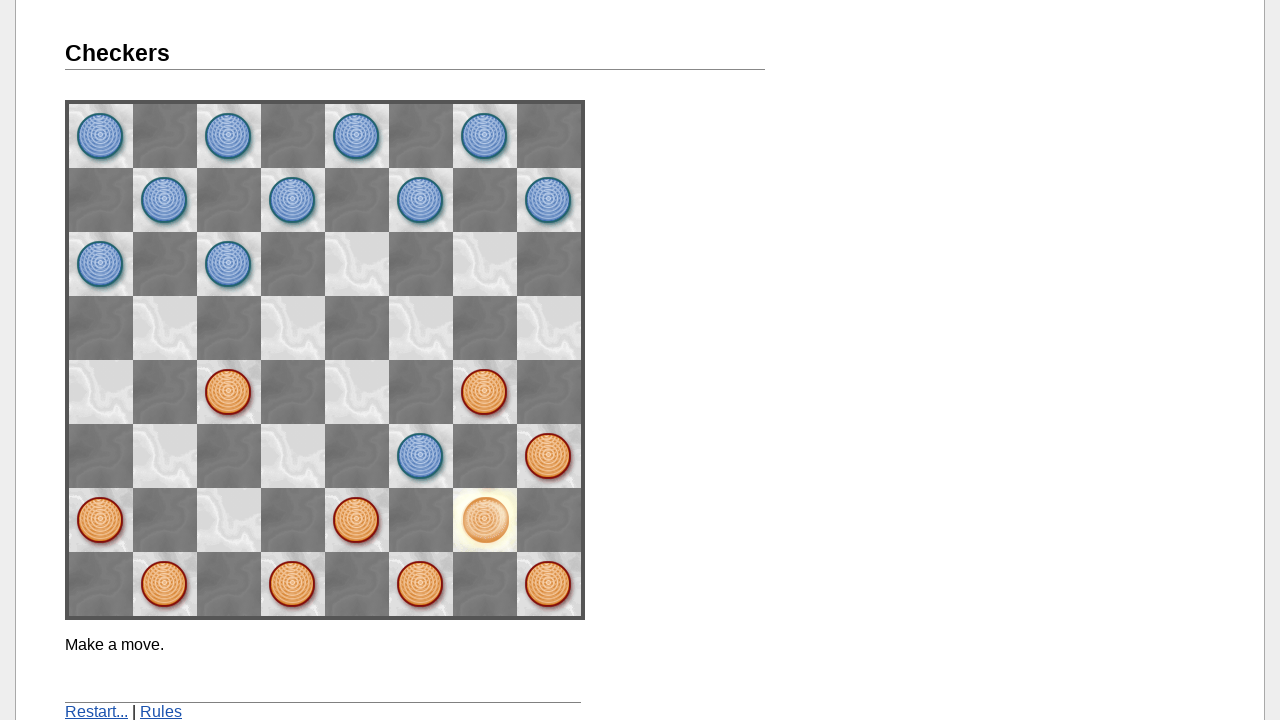

Moved piece to destination div[5]/img[5] for fifth move at (357, 392) on xpath=//div[@id='board']/div[5]/img[5]
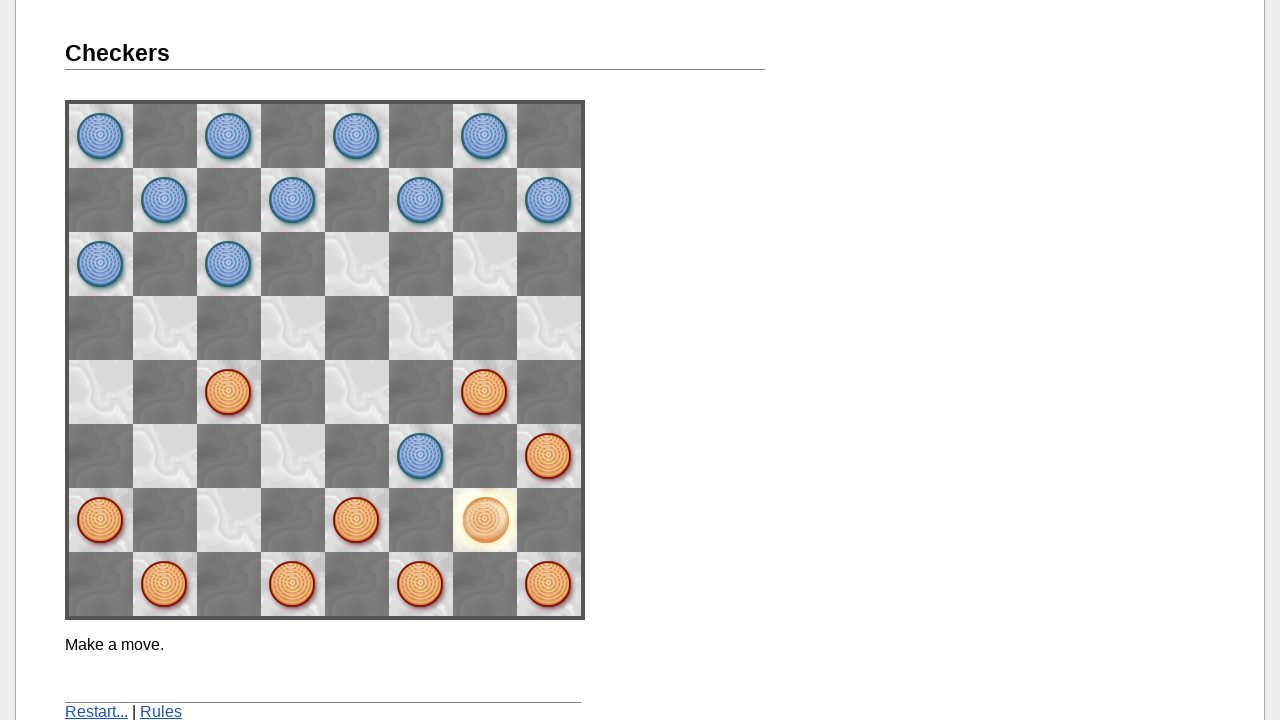

Waited 2 seconds for computer response after fifth move
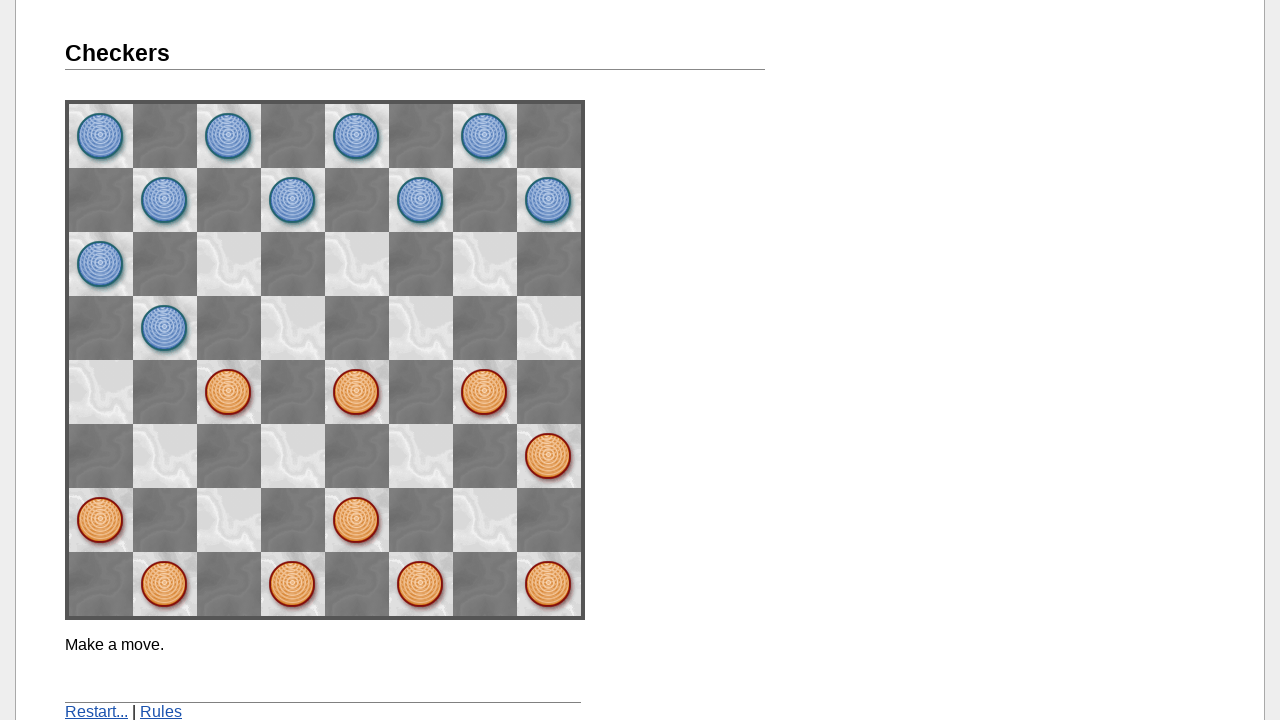

Clicked 'New Game' link in footnote at (96, 712) on xpath=//p[@class='footnote']/a[1]
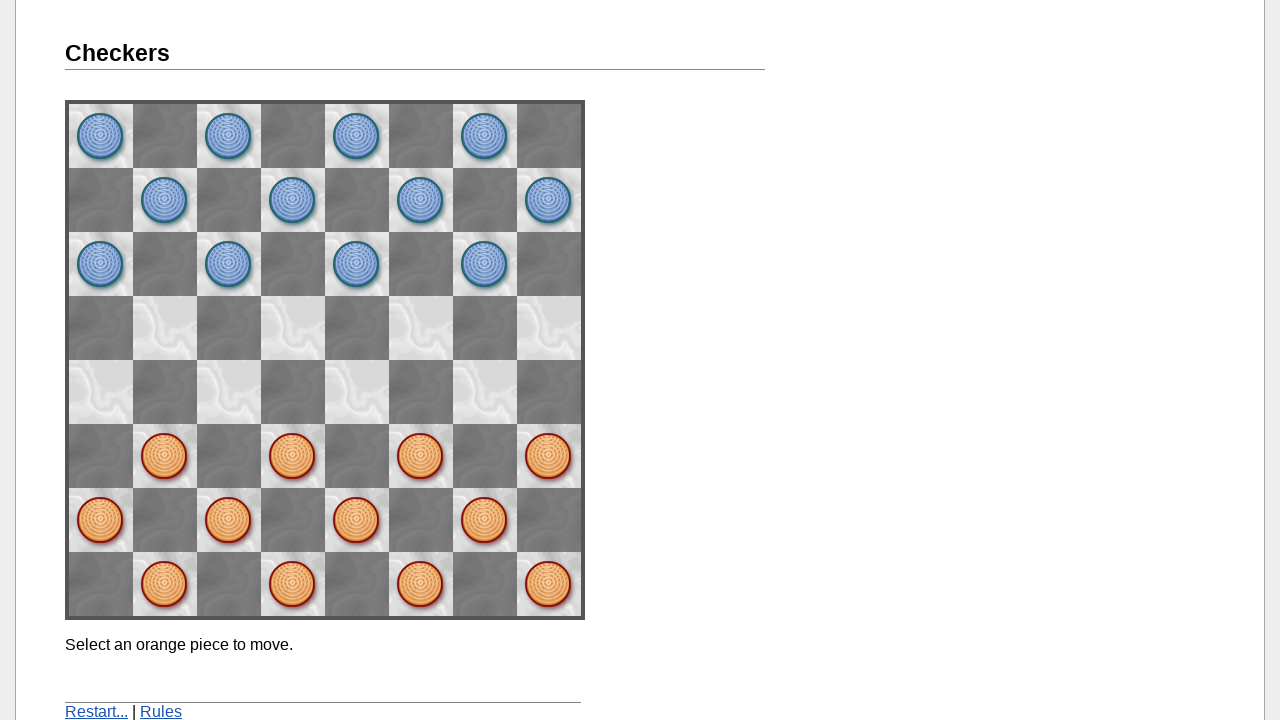

Waited 2 seconds after clicking New Game
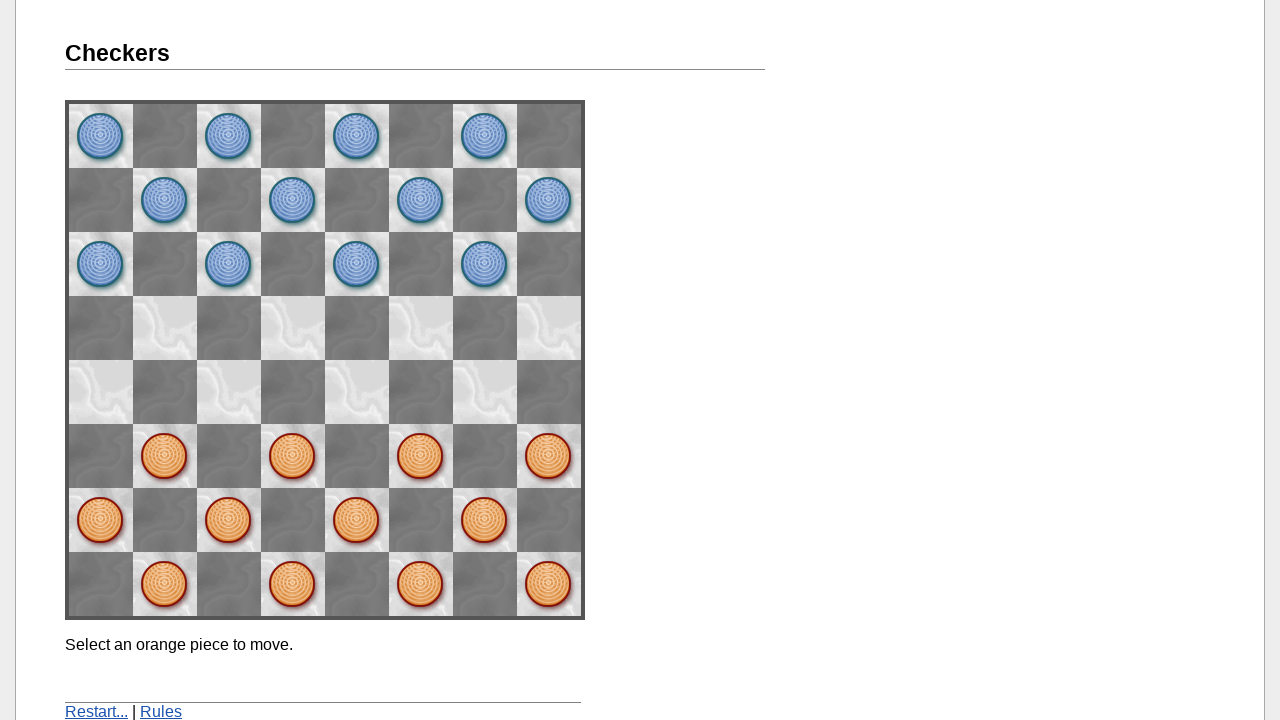

Clicked confirmation link to restart game at (96, 712) on xpath=/html/body/div[1]/div[2]/div[1]/div[1]/p[2]/a[1]
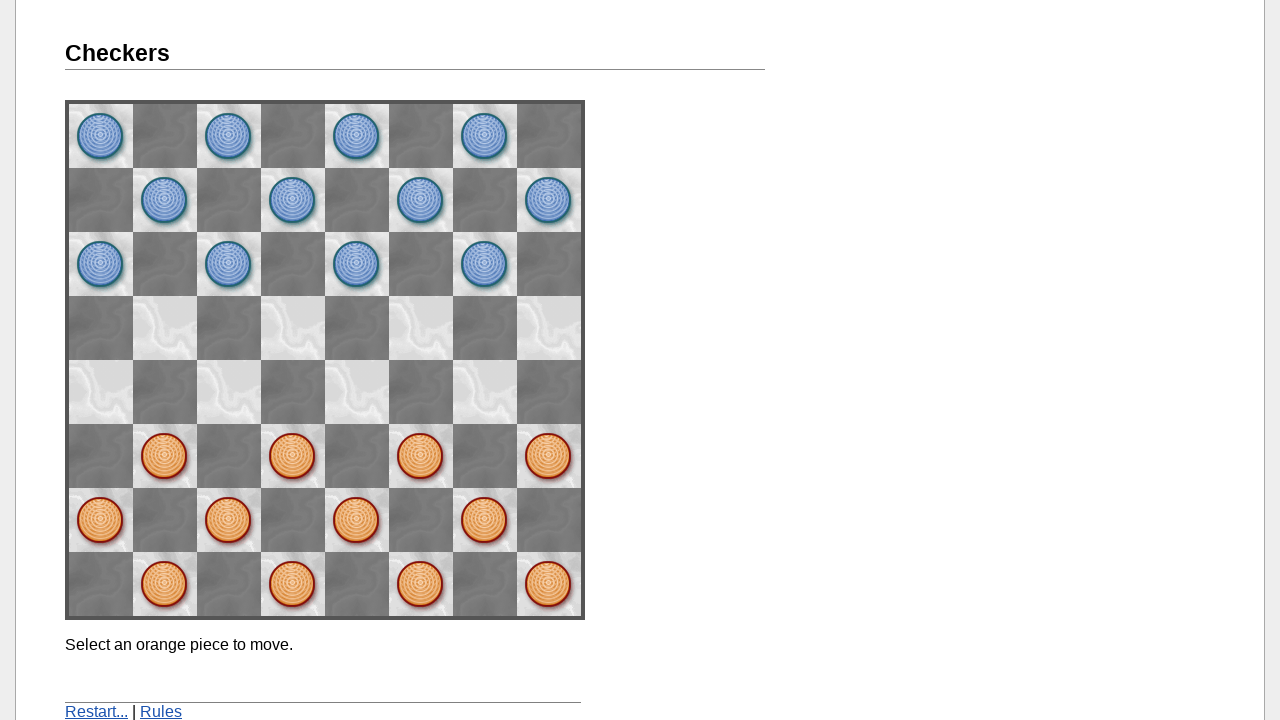

Waited 2 seconds for game to reload
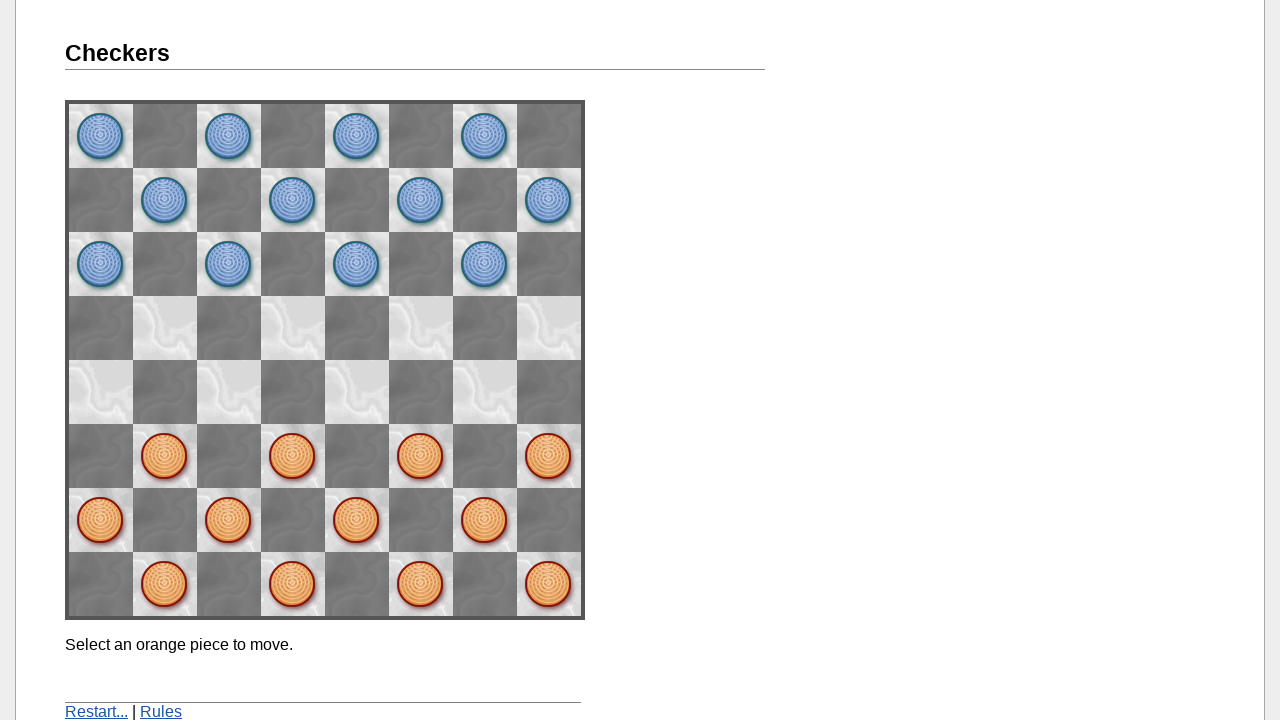

Retrieved game message after restart
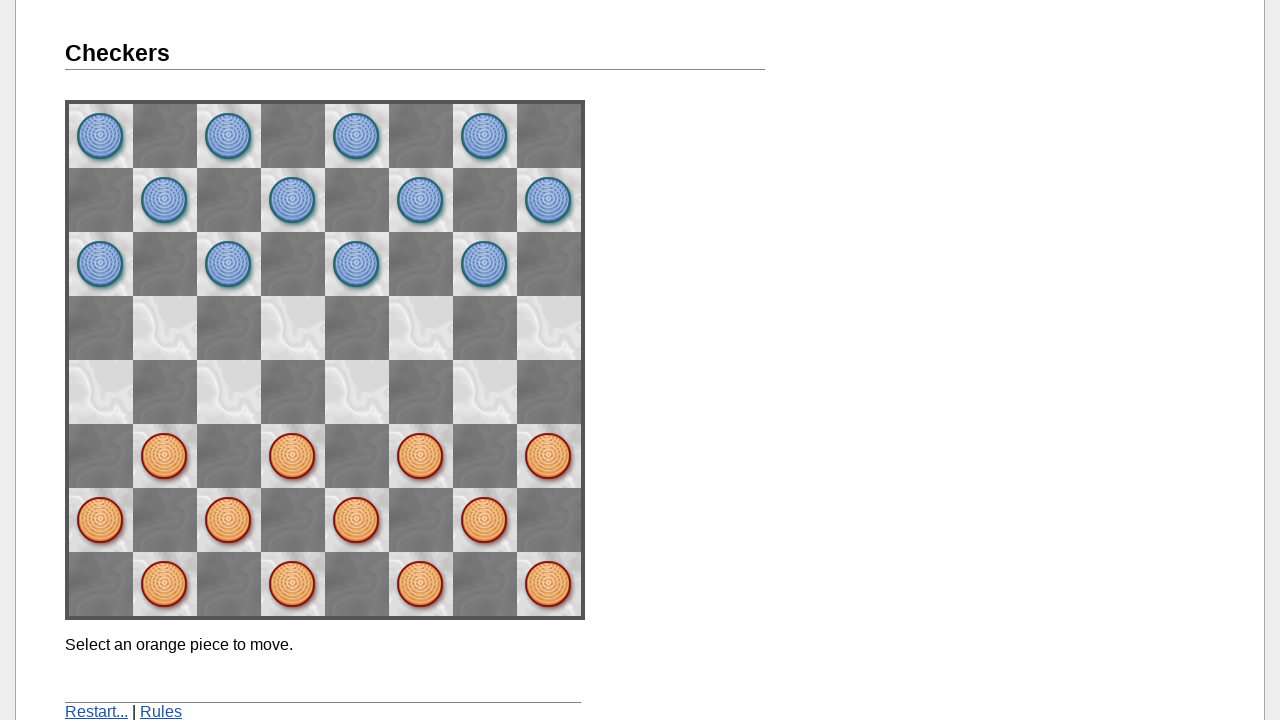

Verified game restarted with initial message 'Select an orange piece to move.'
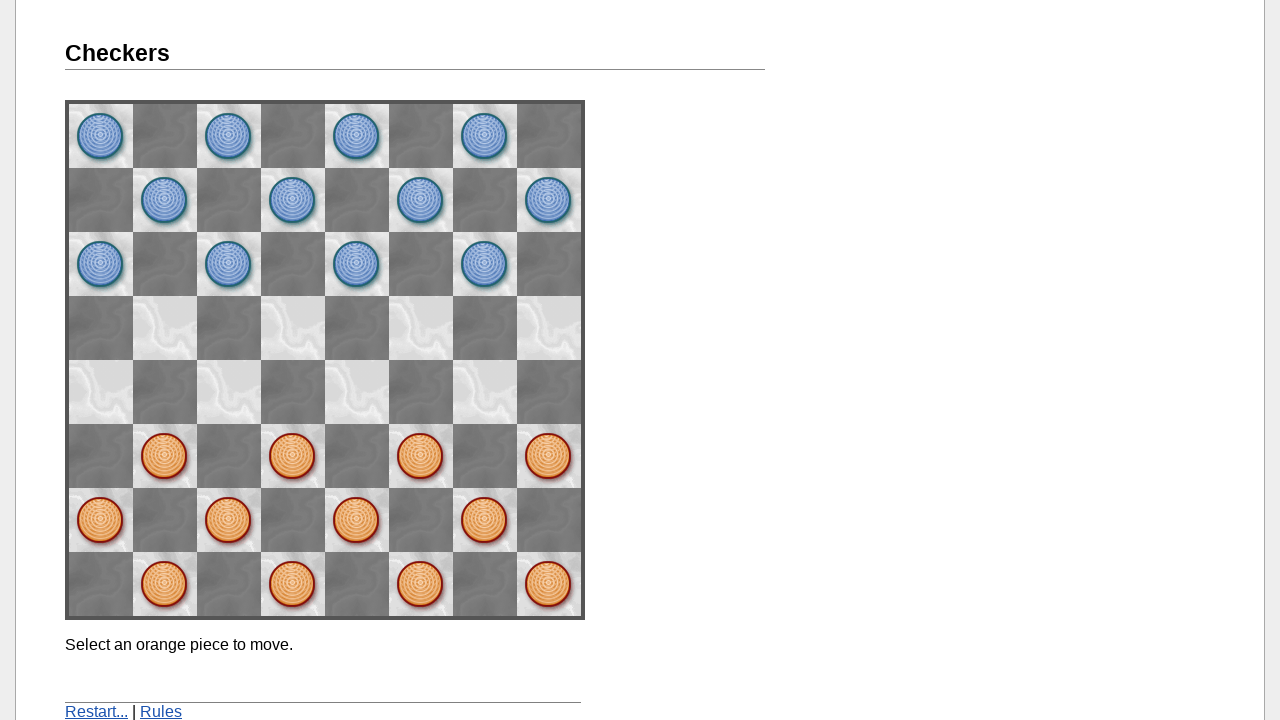

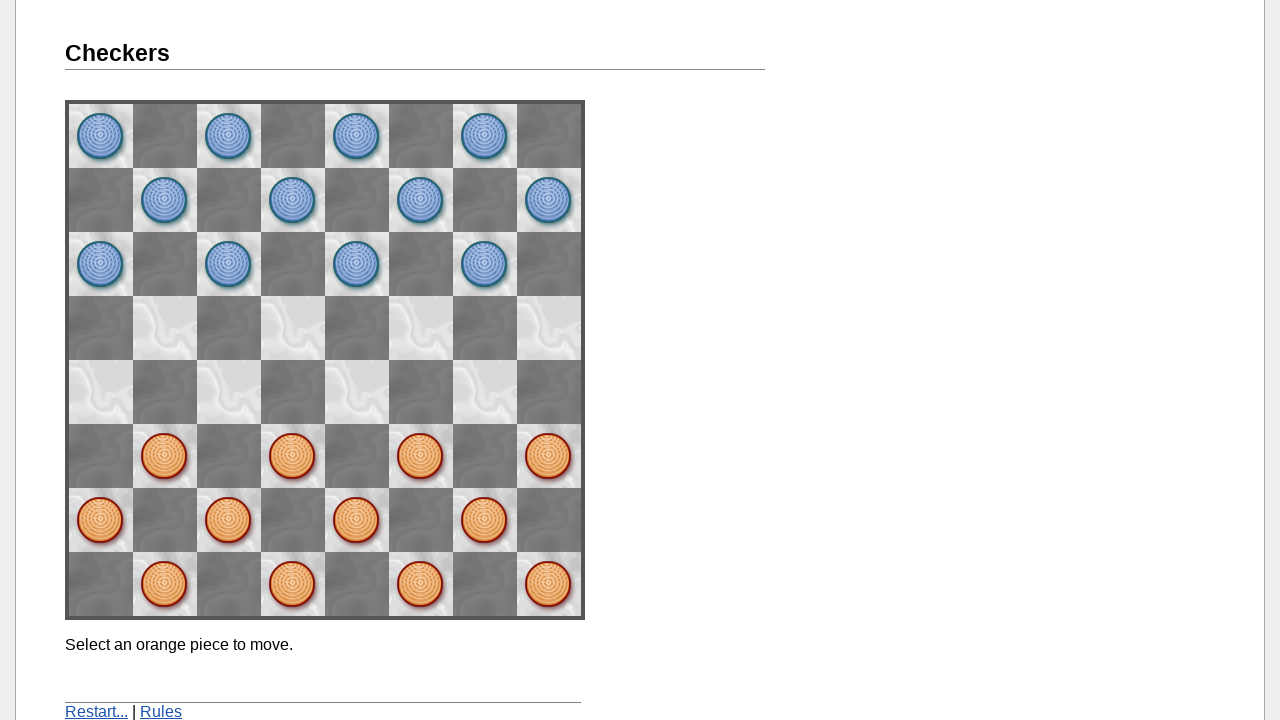